Tests the search functionality on the Federal Reserve Bank of New York website by entering "interest rates" into the search box and submitting the search.

Starting URL: https://www.newyorkfed.org/

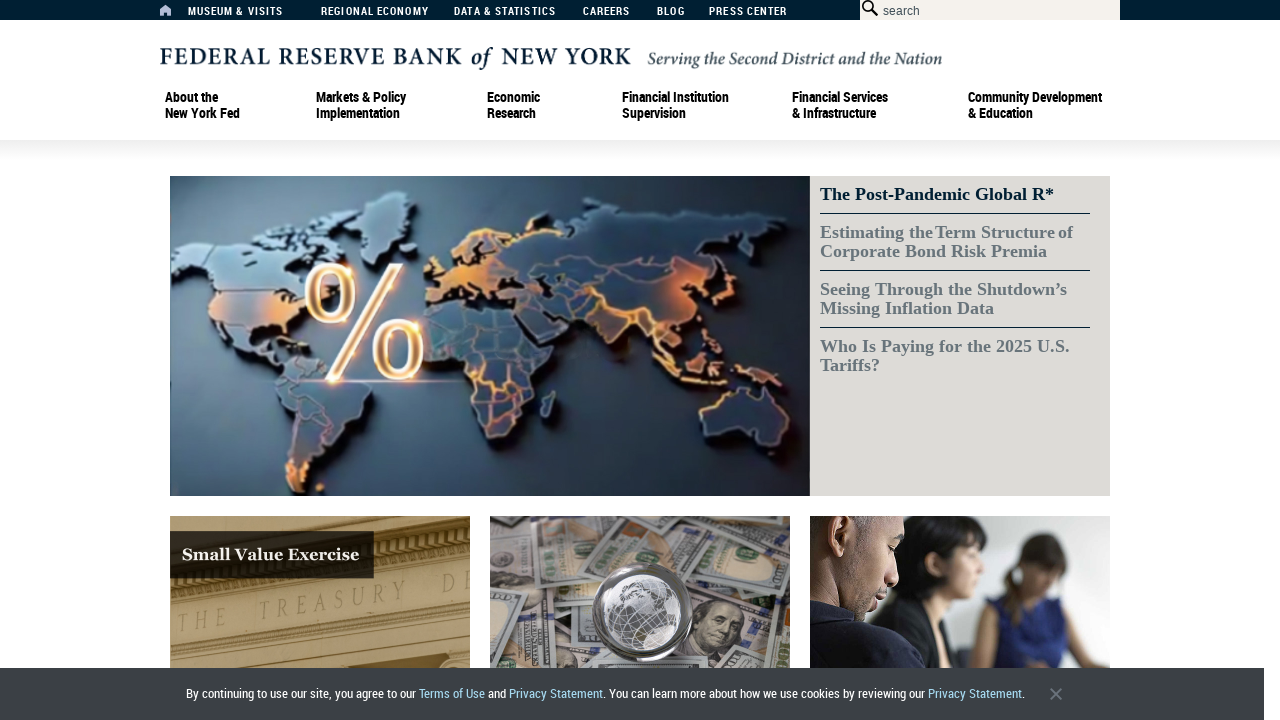

Located the search box element
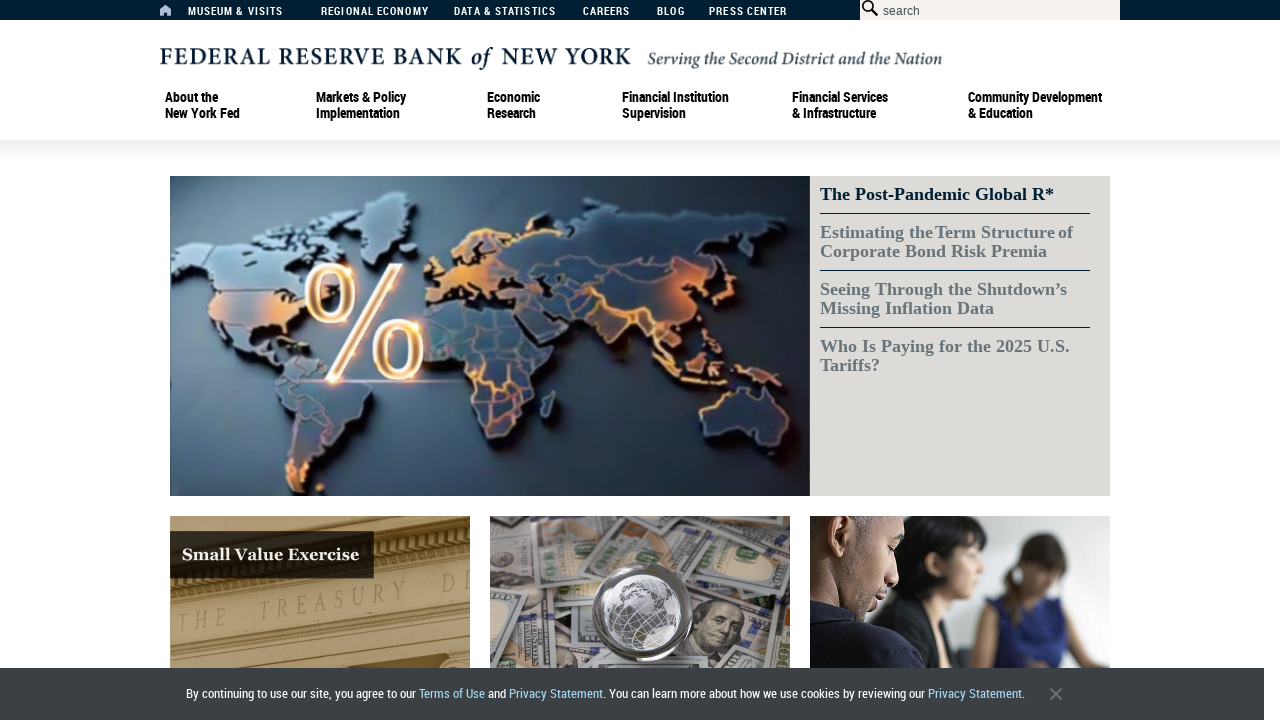

Cleared the search box on #searchbox
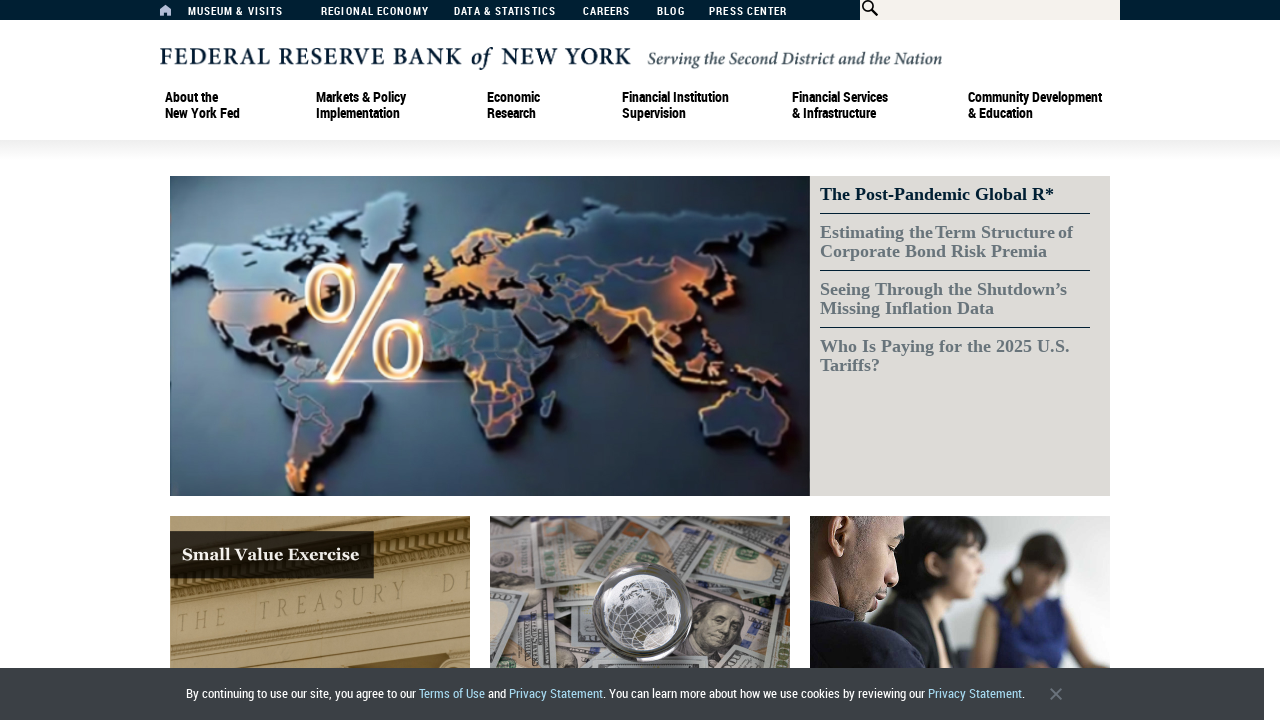

Filled search box with 'interest rates' on #searchbox
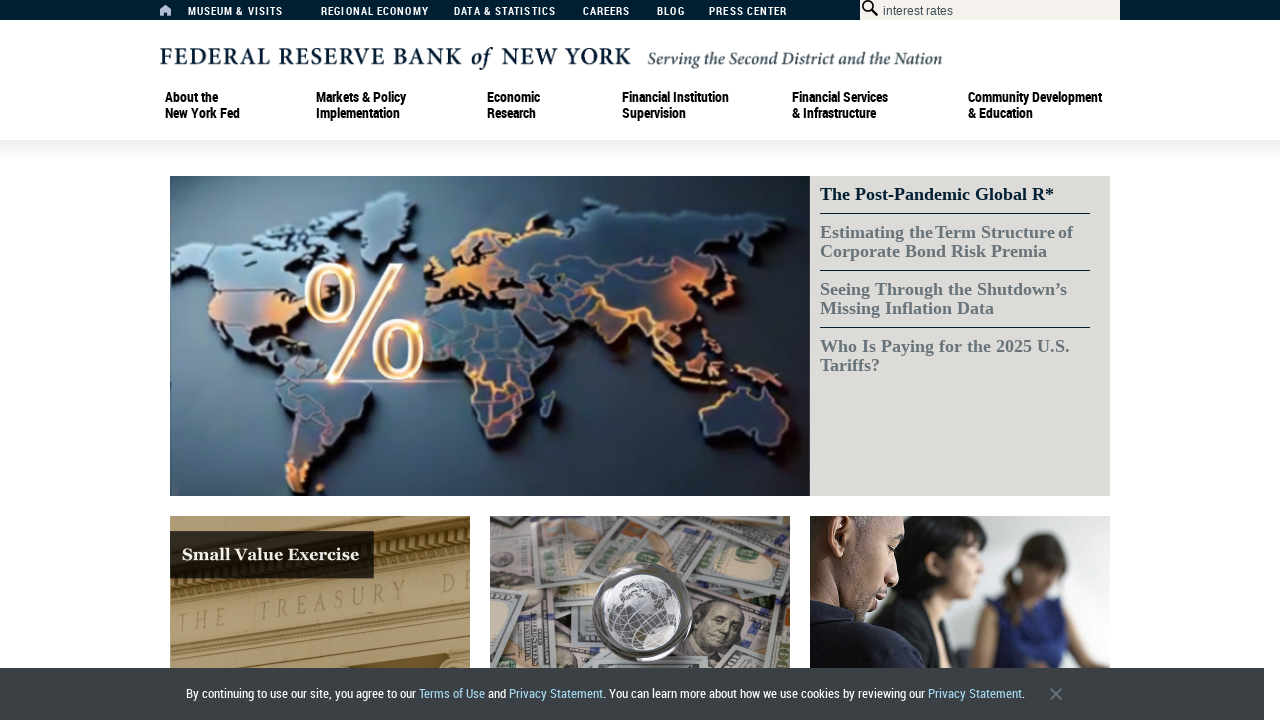

Pressed Enter to submit the search on #searchbox
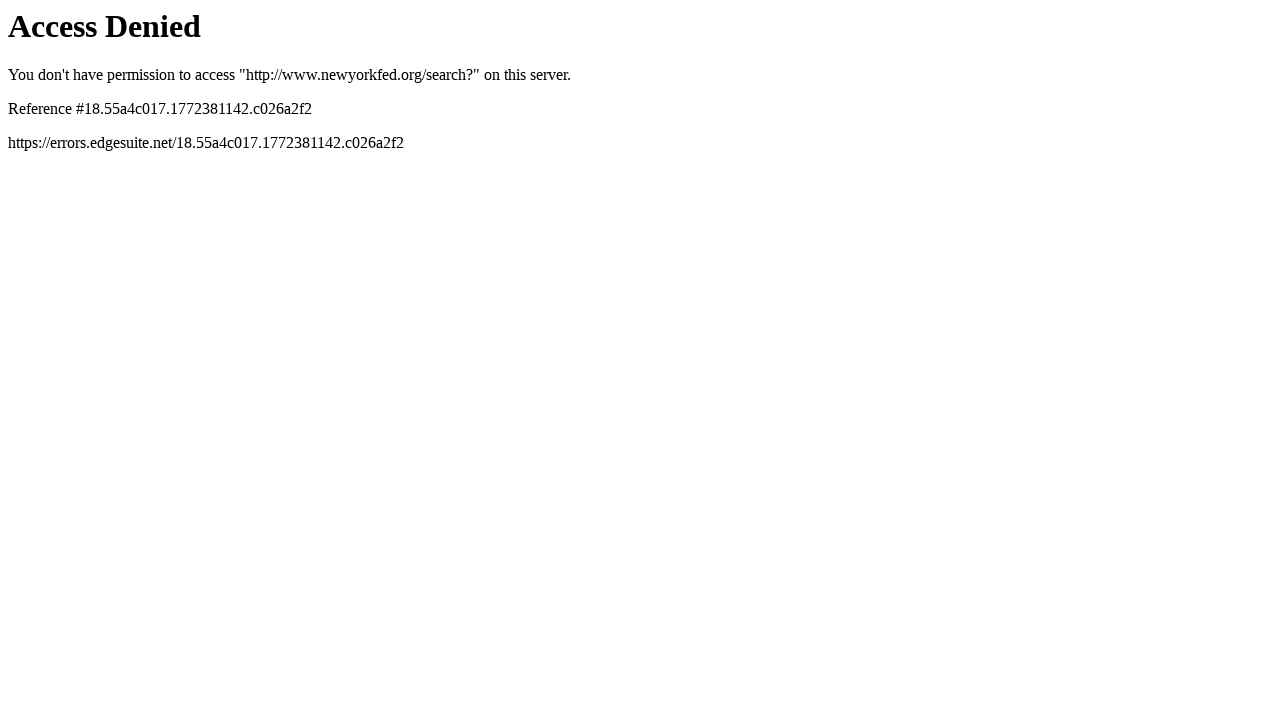

Search results page loaded with 'interest rates' query
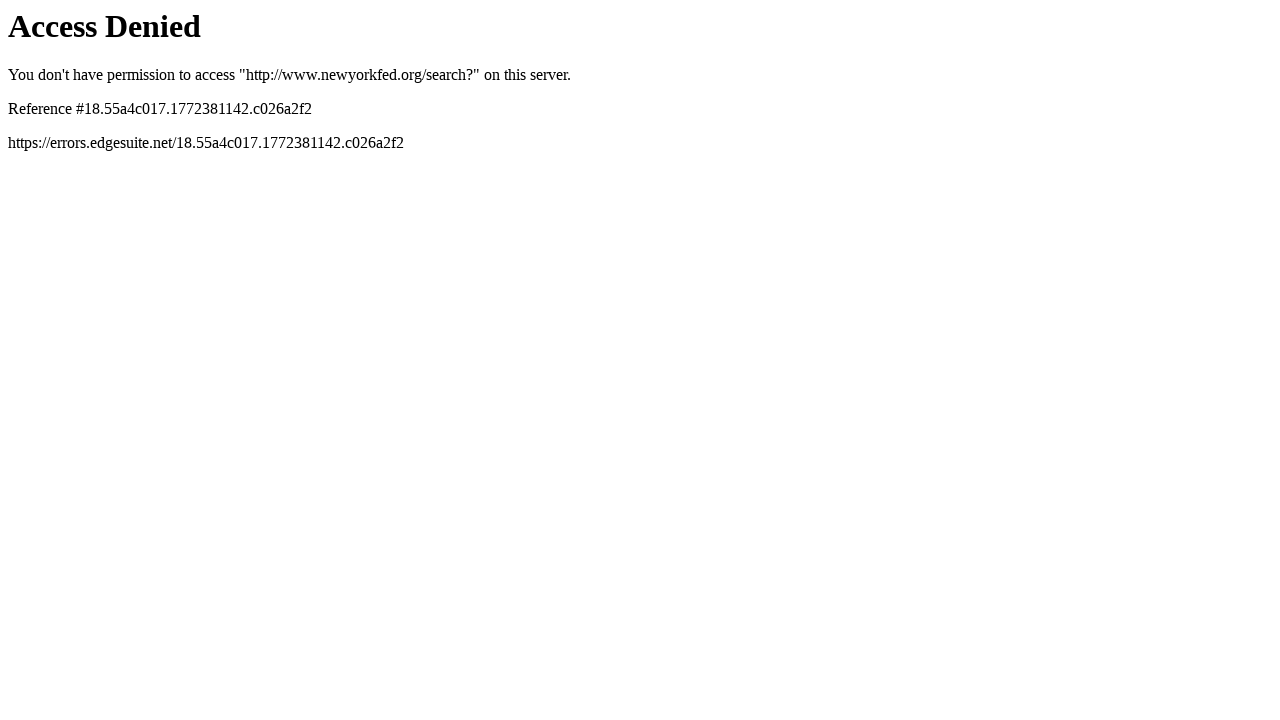

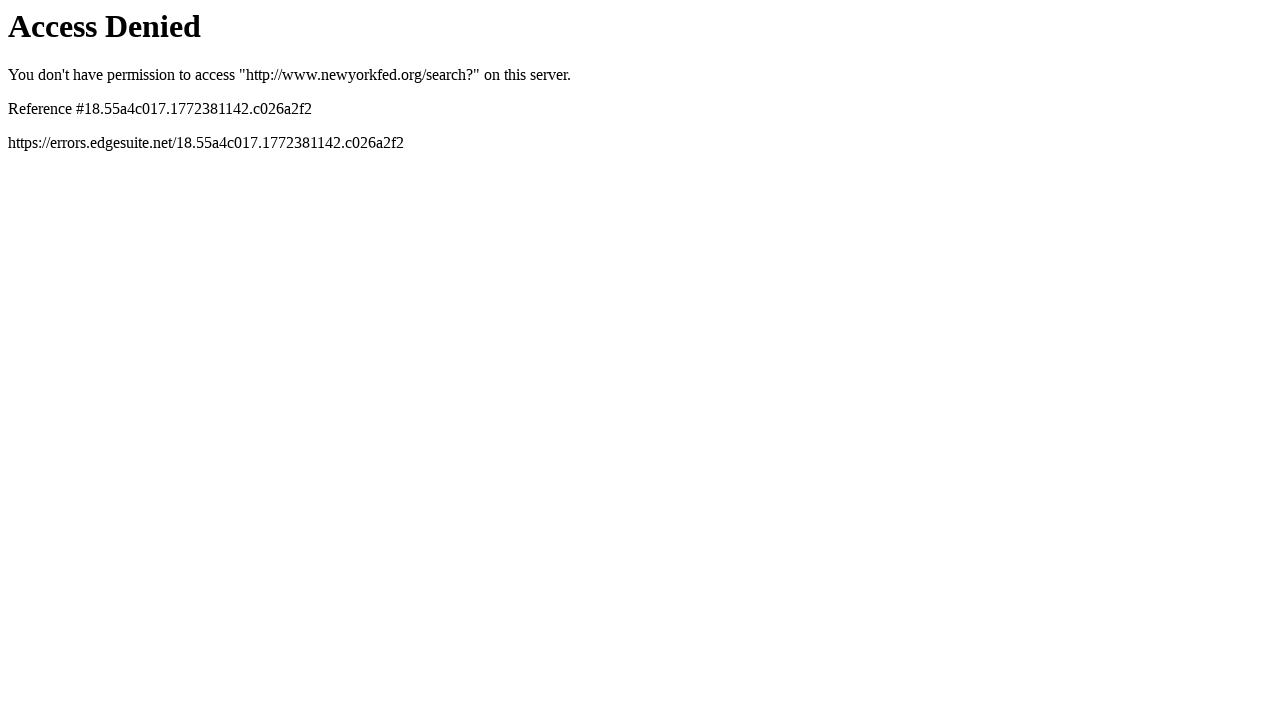